Tests file upload functionality by selecting a file and clicking the submit button to upload it

Starting URL: https://the-internet.herokuapp.com/upload

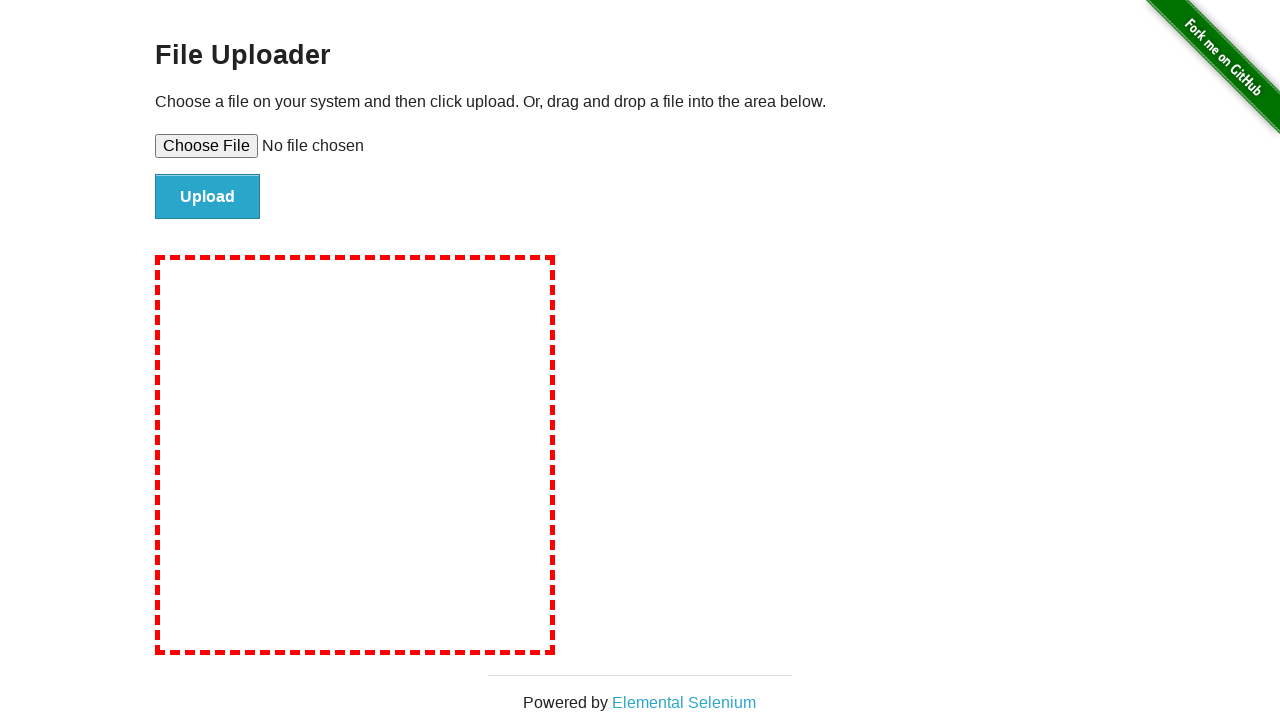

Created temporary test file for upload
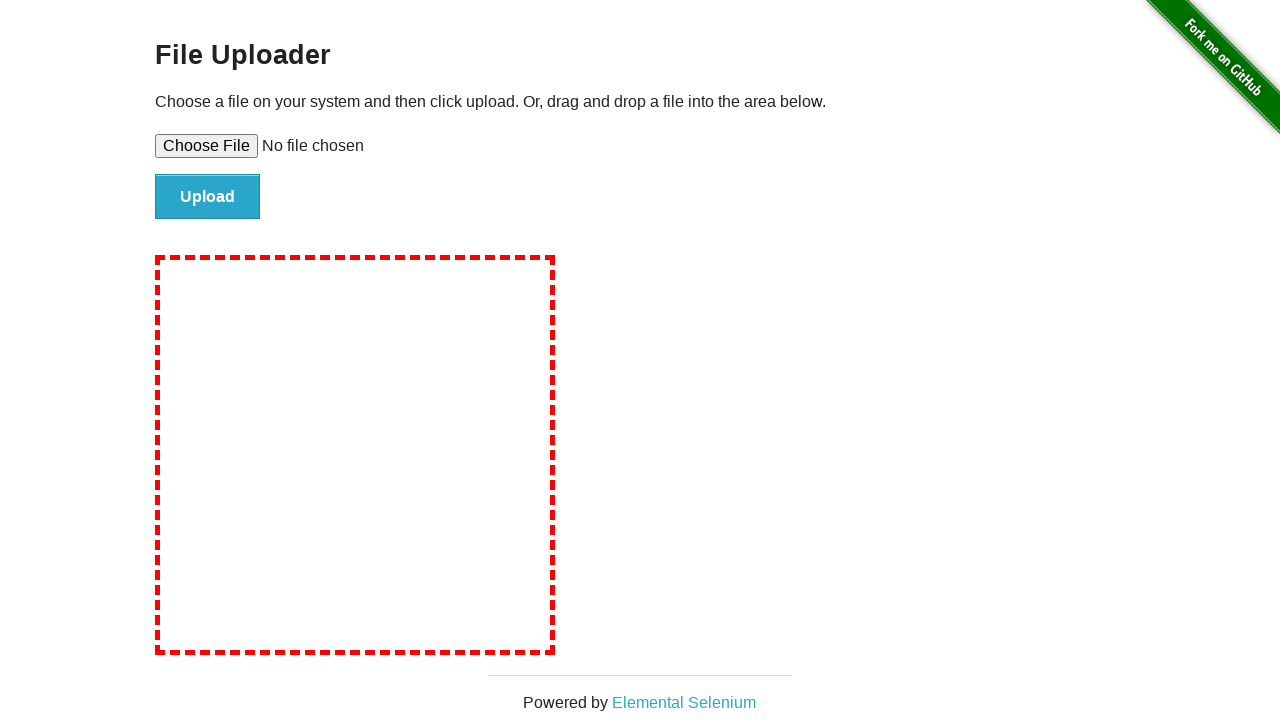

Selected file using set_input_files method
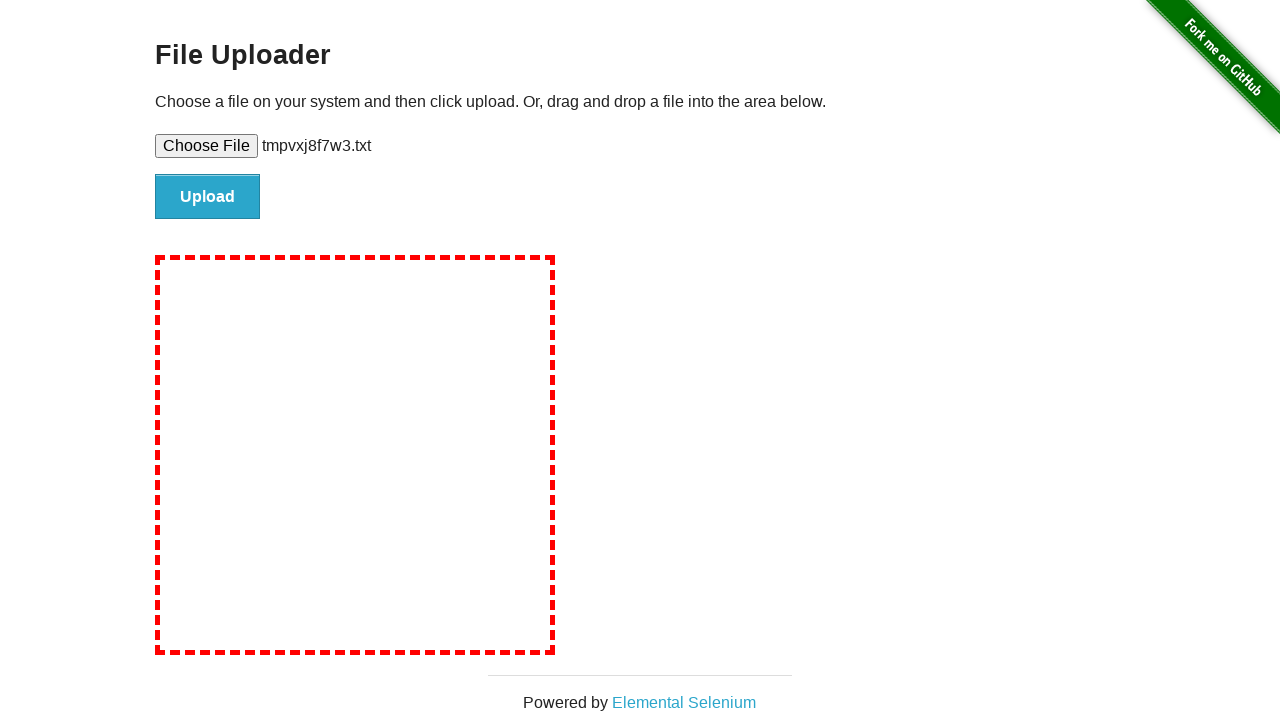

Clicked submit button to upload file at (208, 197) on #file-submit
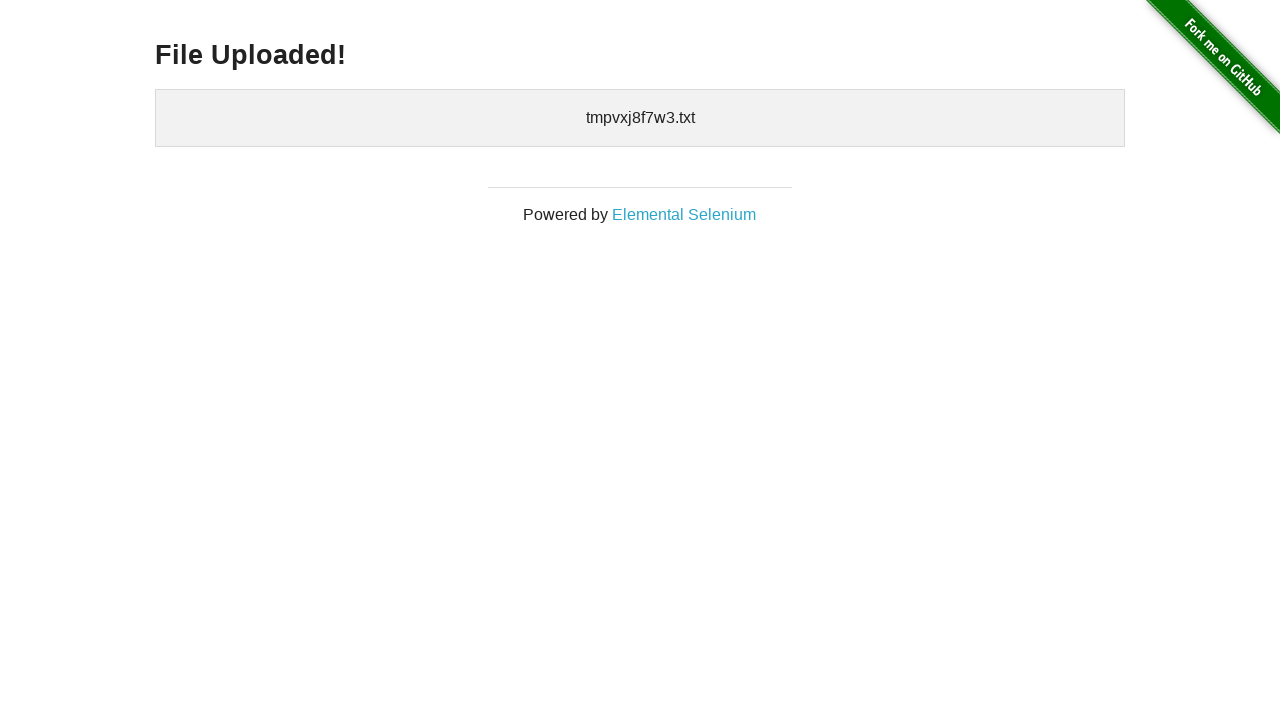

File upload completed and confirmation element appeared
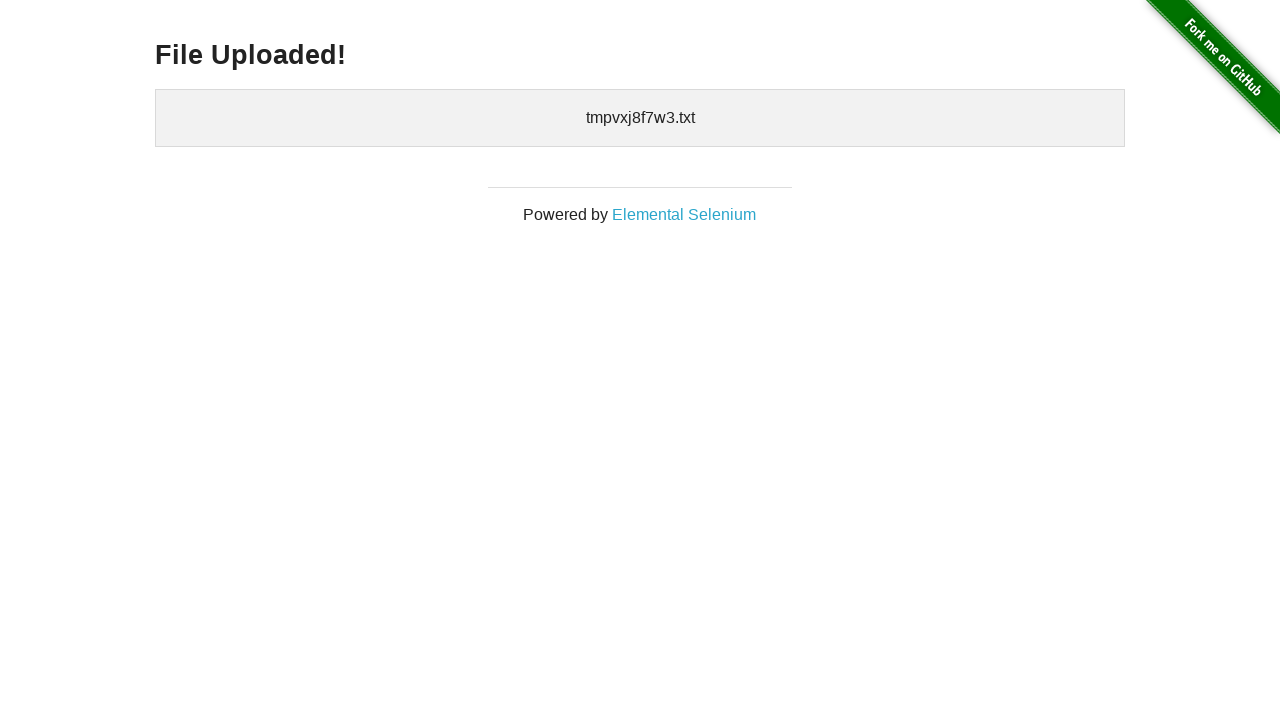

Cleaned up temporary test file
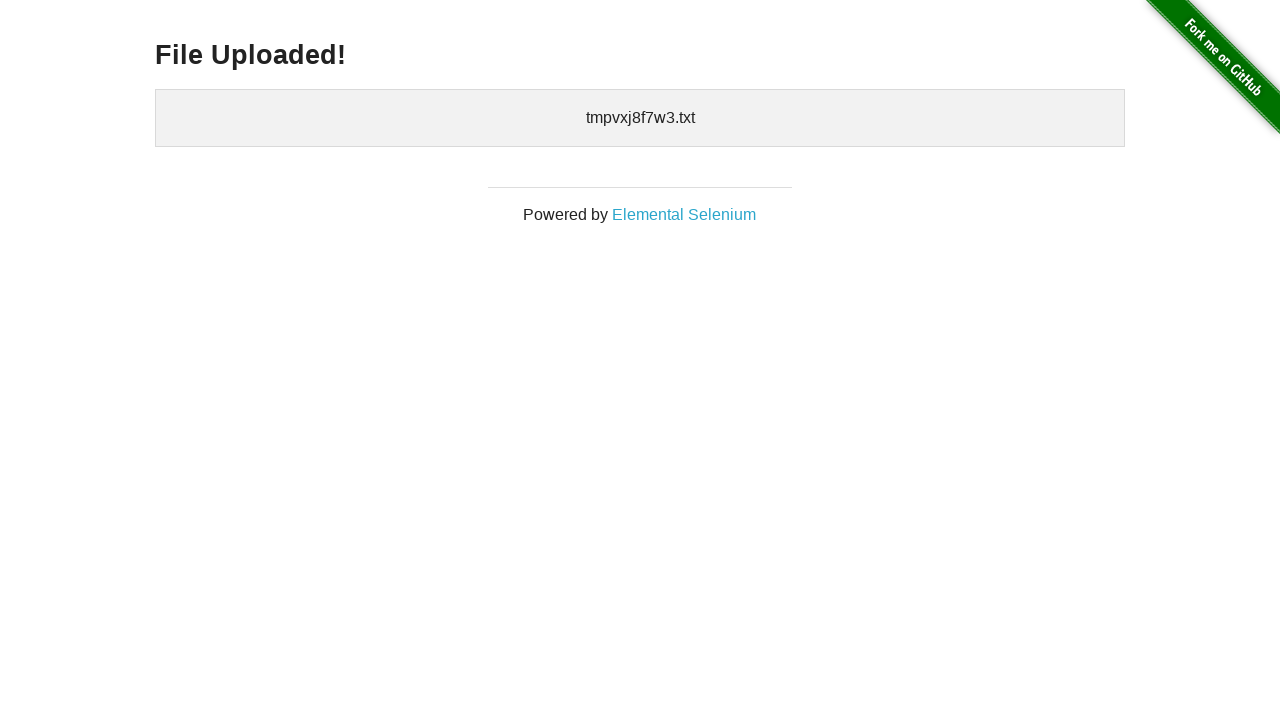

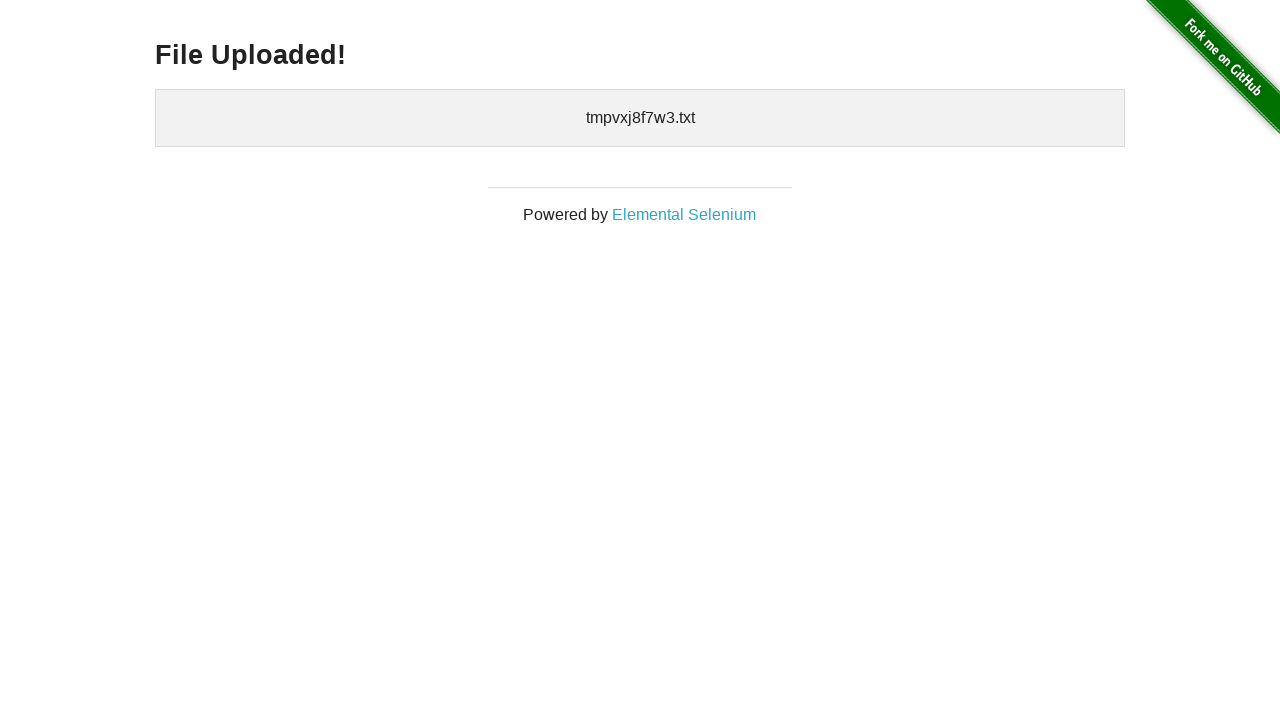